Tests page scrolling functionality by scrolling to the bottom of the page and then scrolling back up partially

Starting URL: https://rahulshettyacademy.com/AutomationPractice/

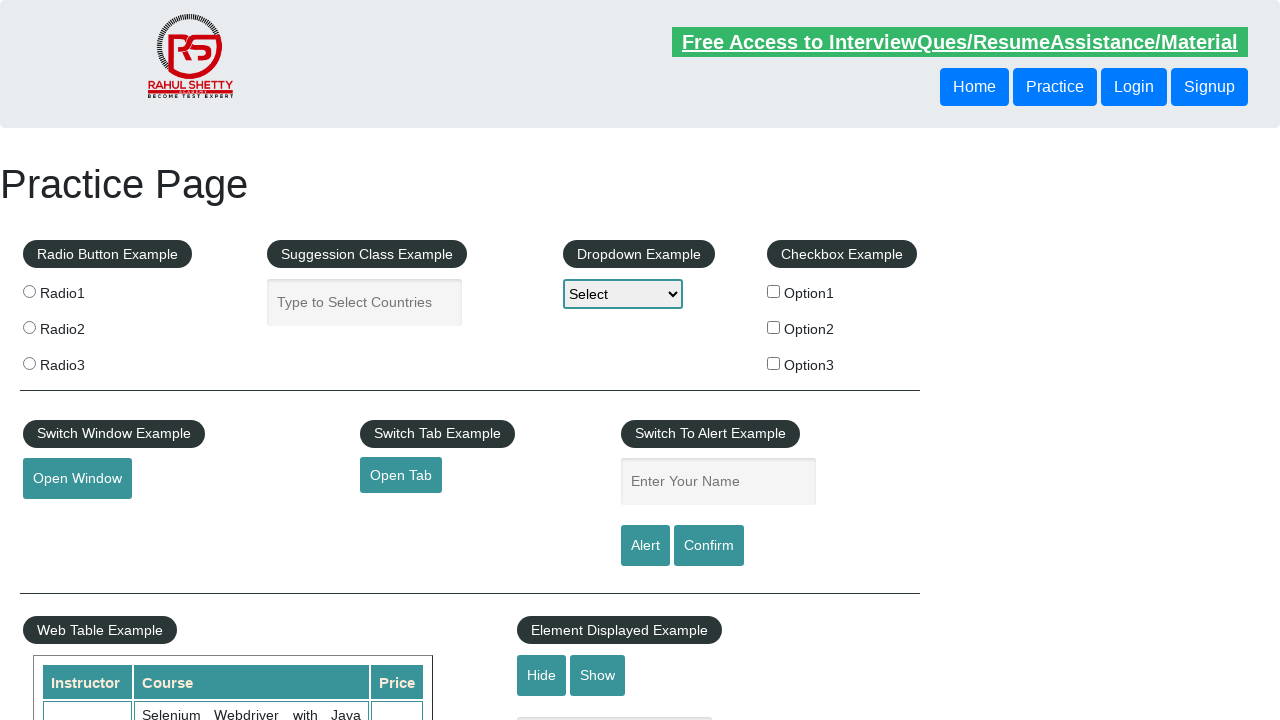

Scrolled to bottom of page
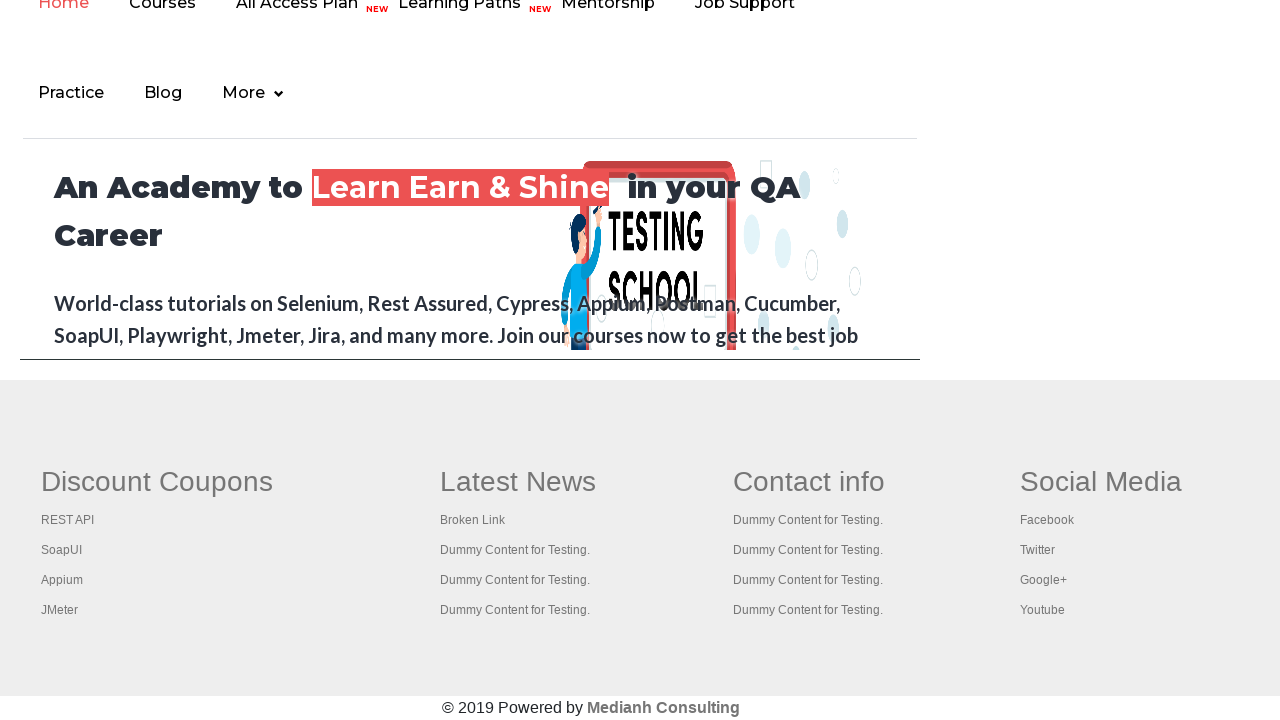

Waited 3 seconds for scroll to complete
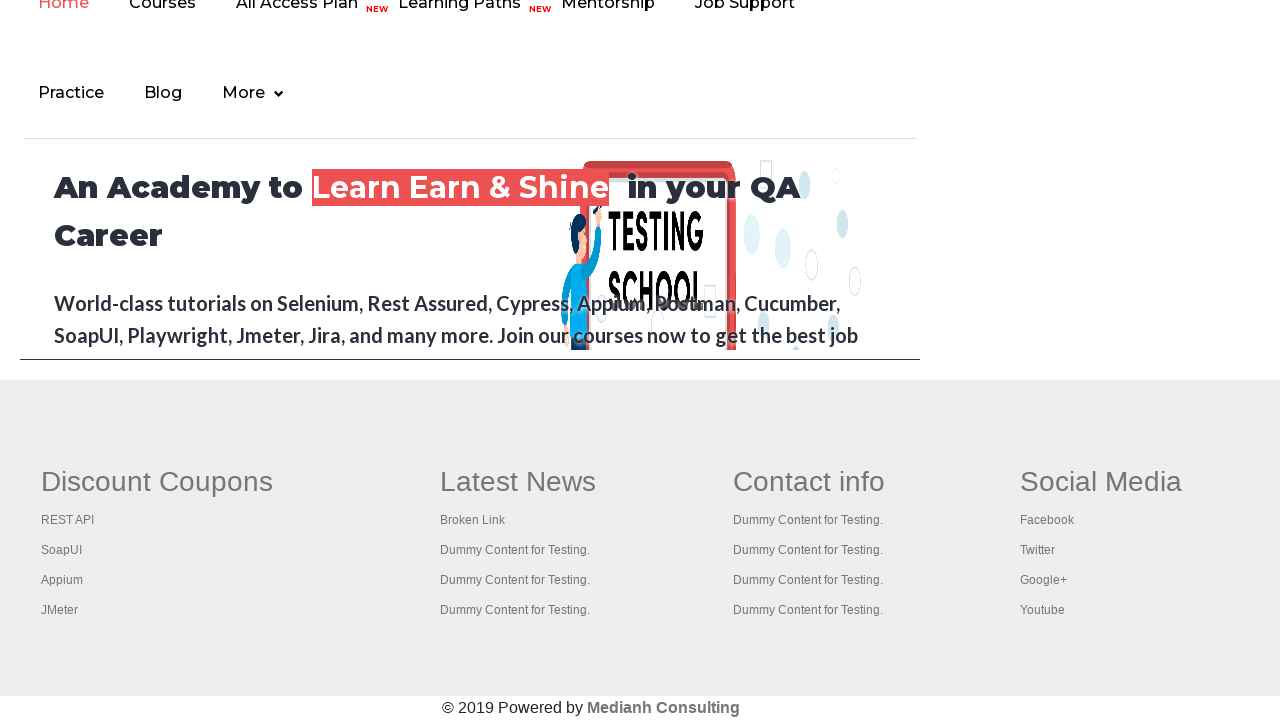

Scrolled up by 500 pixels
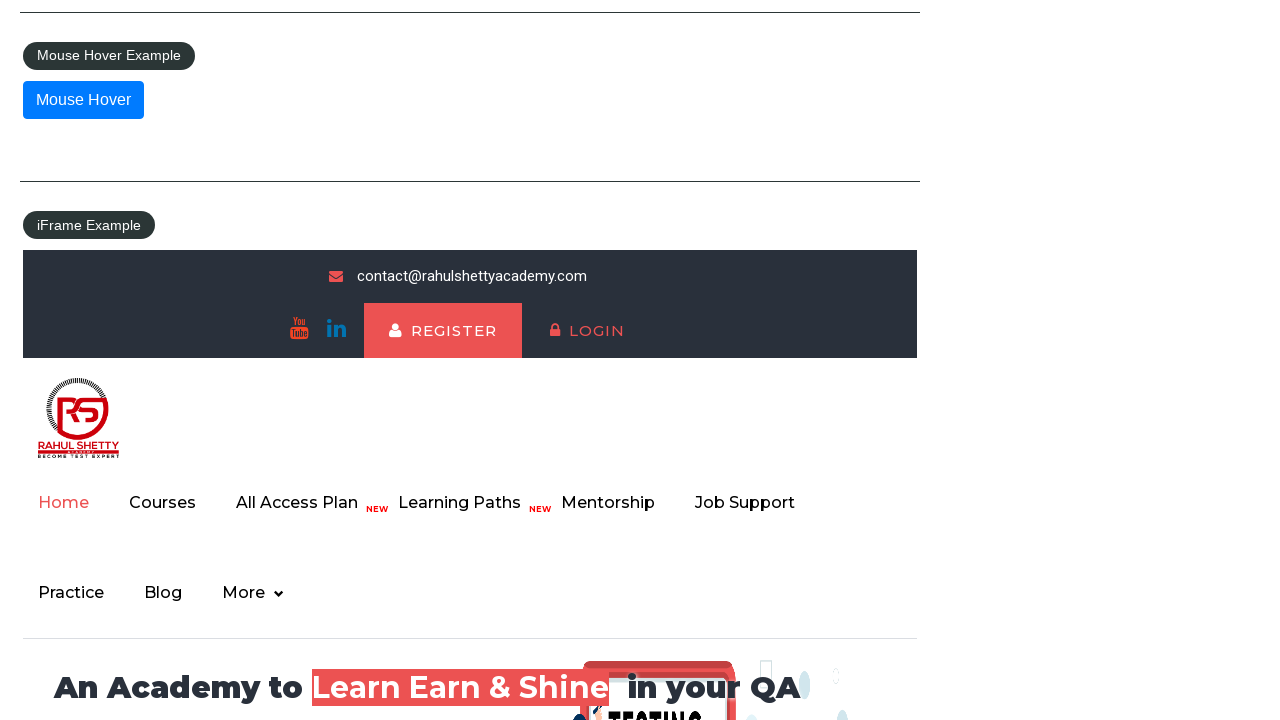

Waited 3 seconds for scroll to complete
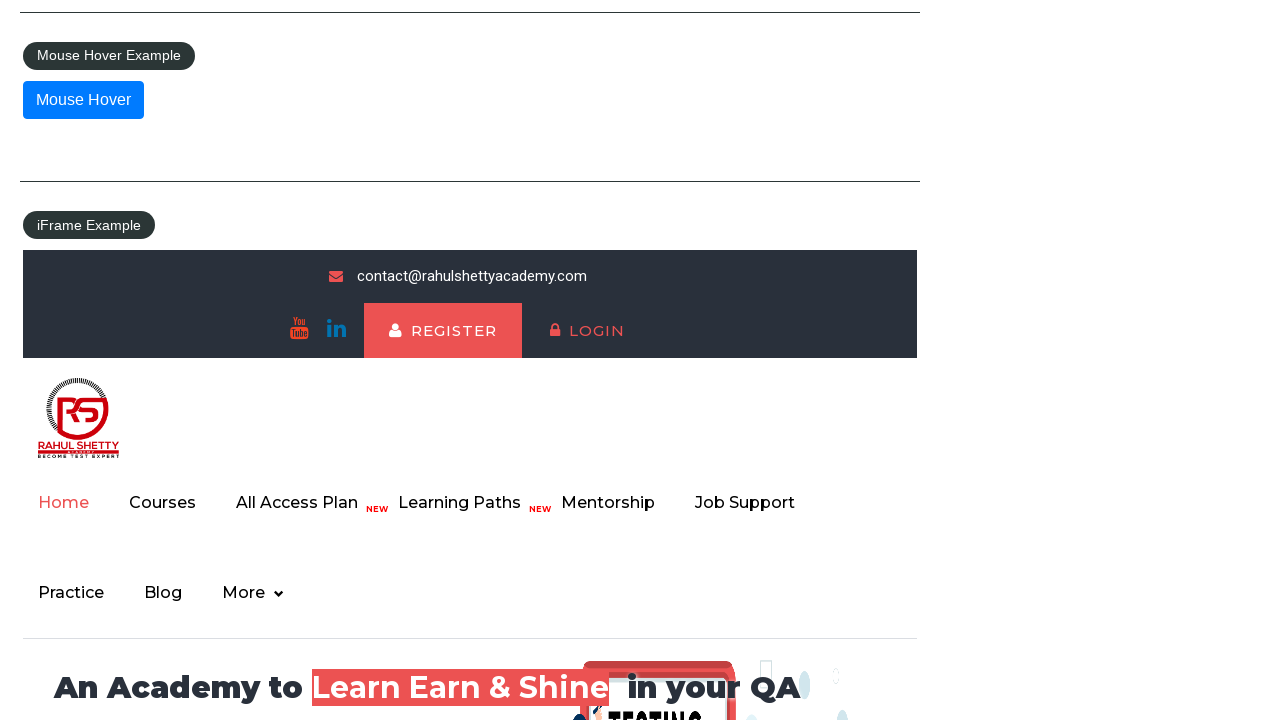

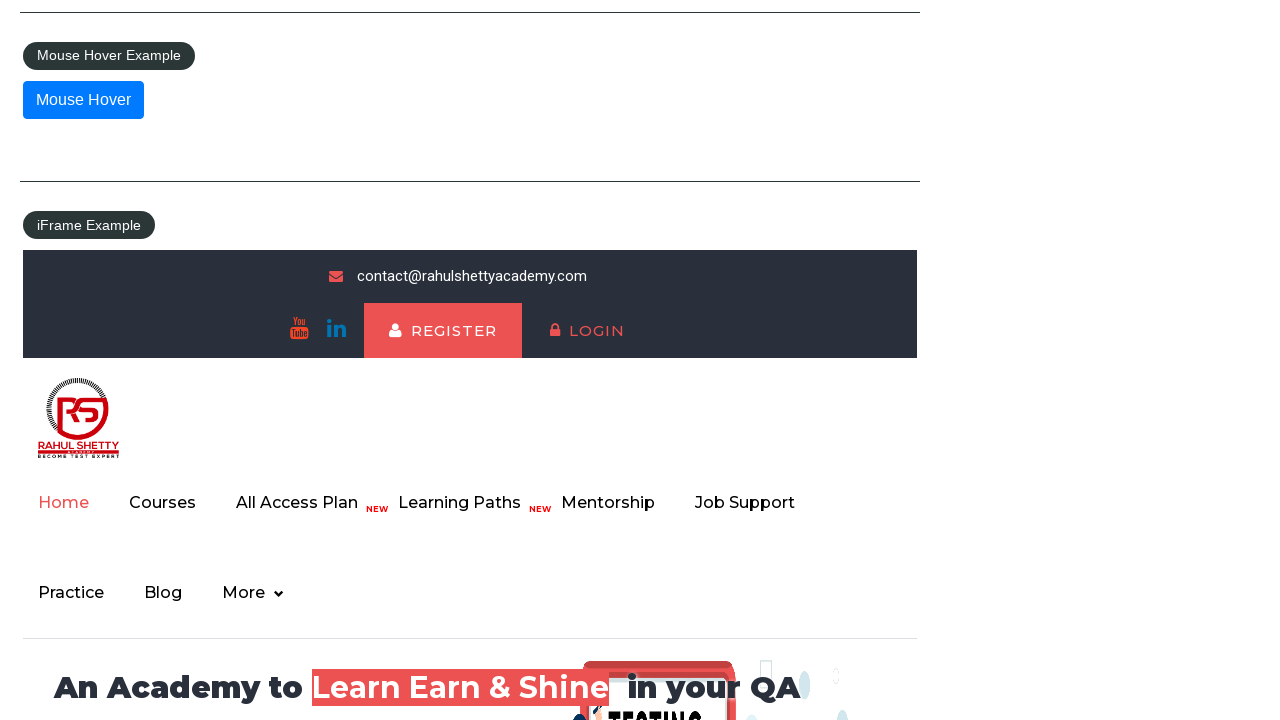